Tests navigation to the Load Delays page and clicking a button that appears after a delay on the UI Test Automation Playground website

Starting URL: http://uitestingplayground.com/home

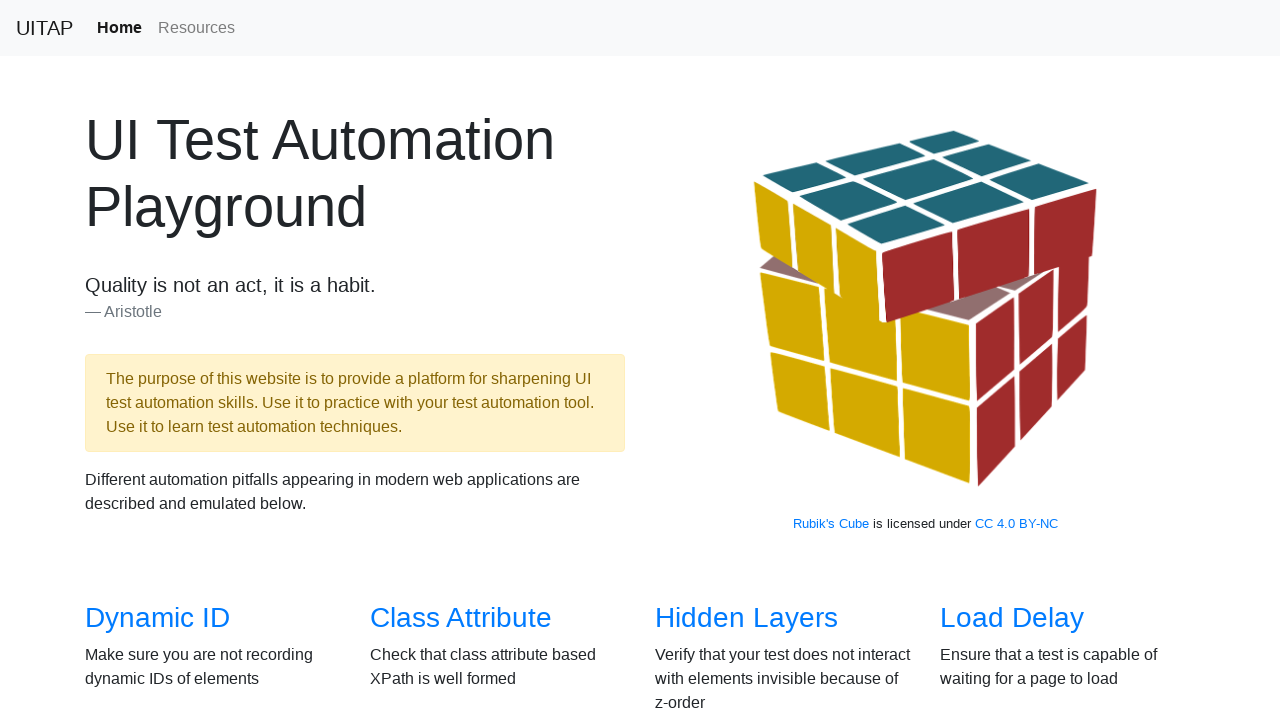

Clicked link to navigate to Load Delays page at (1012, 618) on a[href='/loaddelay']
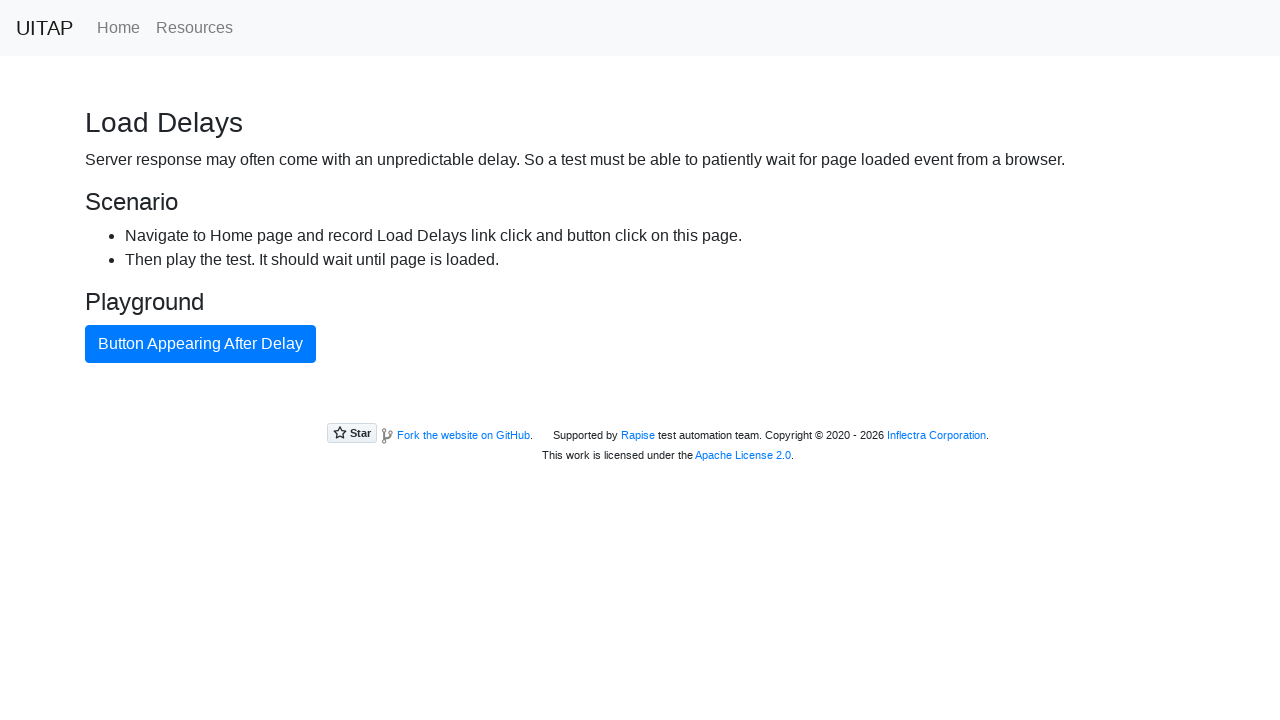

Button appeared after delay on Load Delays page
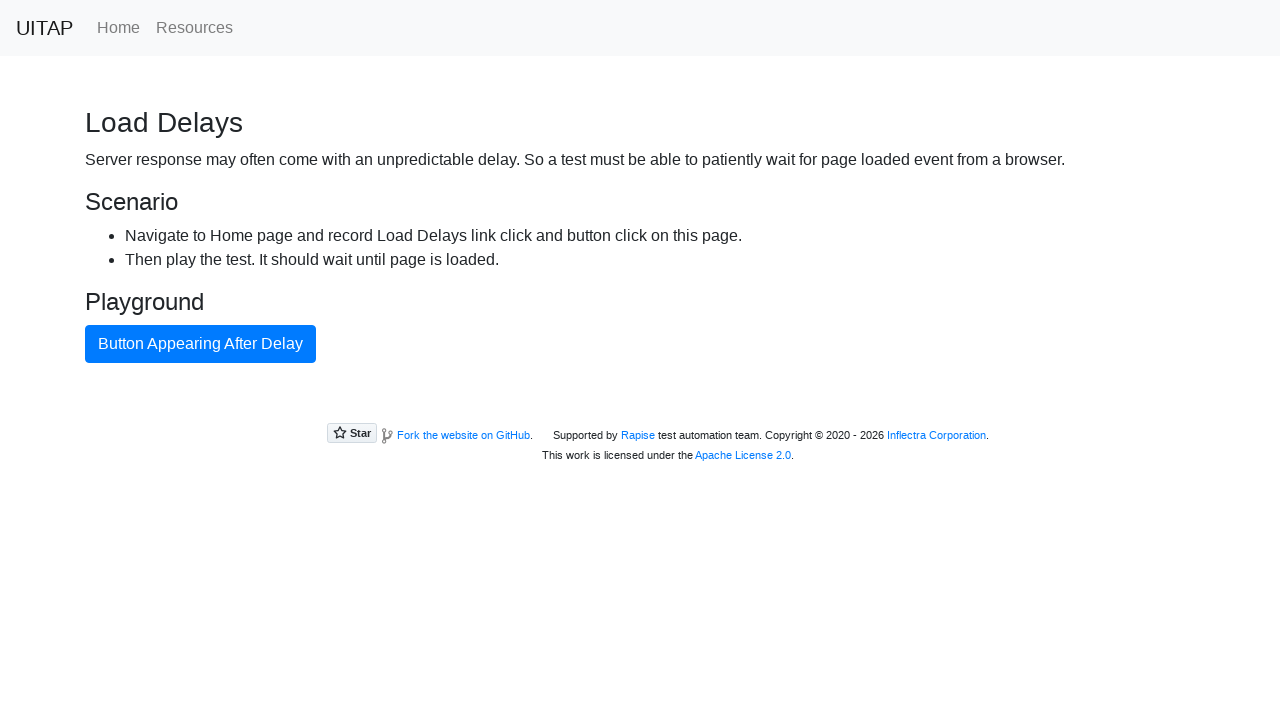

Clicked the primary button that appeared after delay at (200, 344) on button.btn-primary
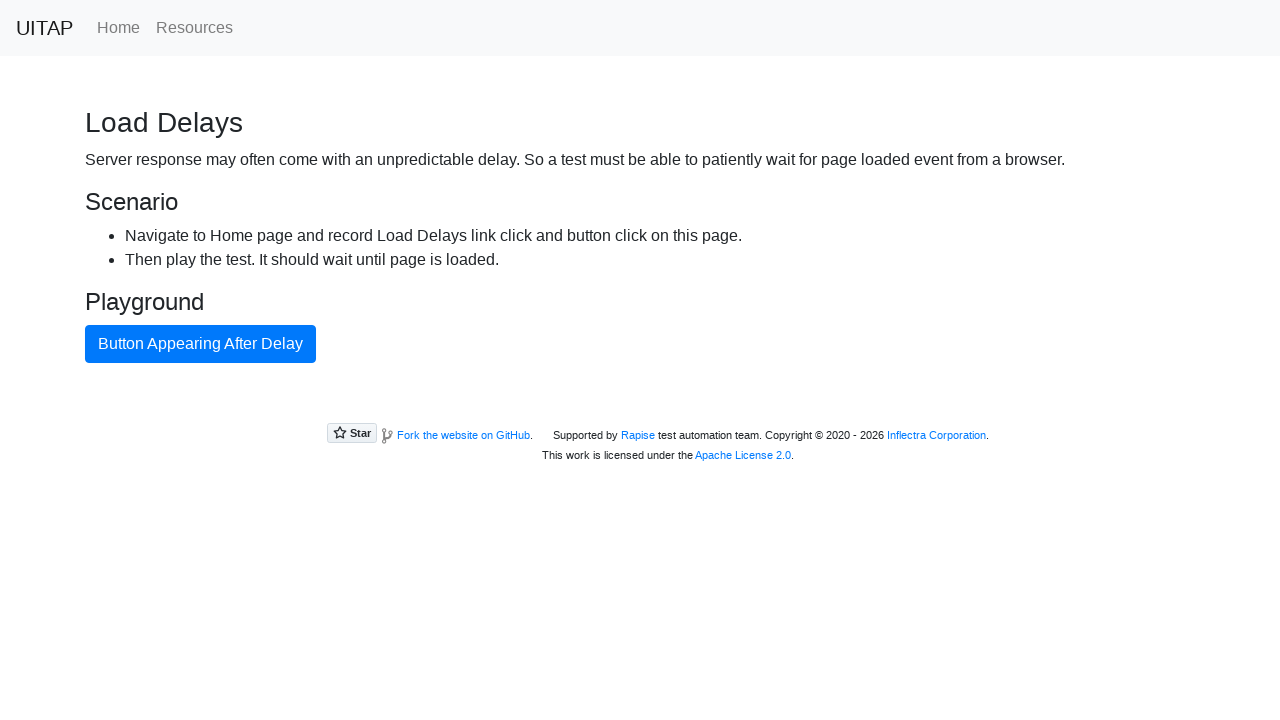

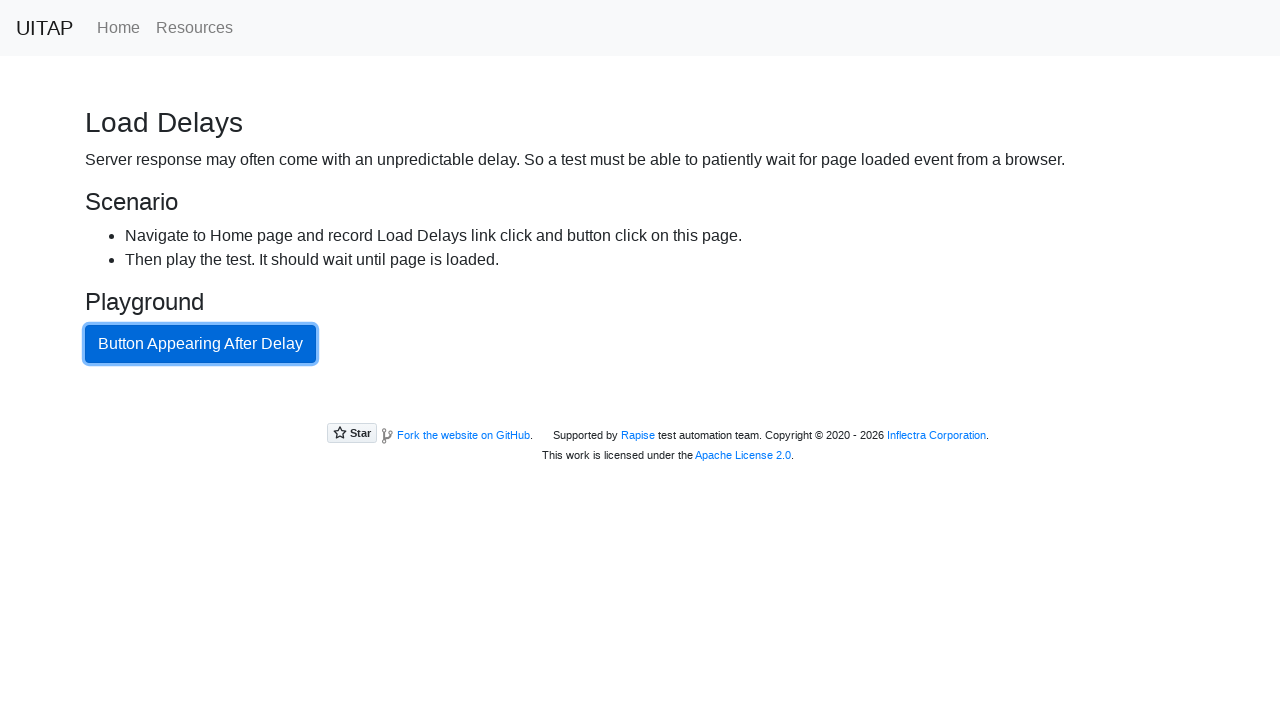